Tests sorting the Due column in table2 (with semantic class attributes) in ascending order using class-based selectors

Starting URL: http://the-internet.herokuapp.com/tables

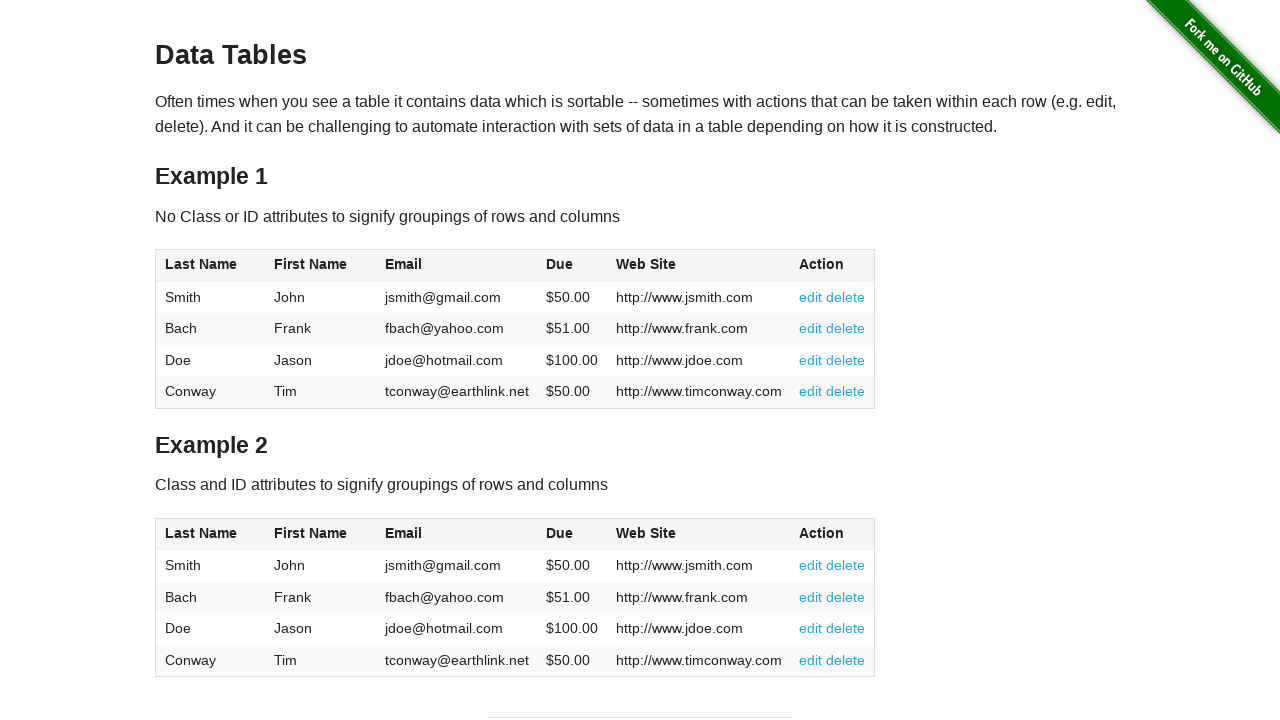

Clicked Due column header in table2 using class selector at (560, 533) on #table2 thead .dues
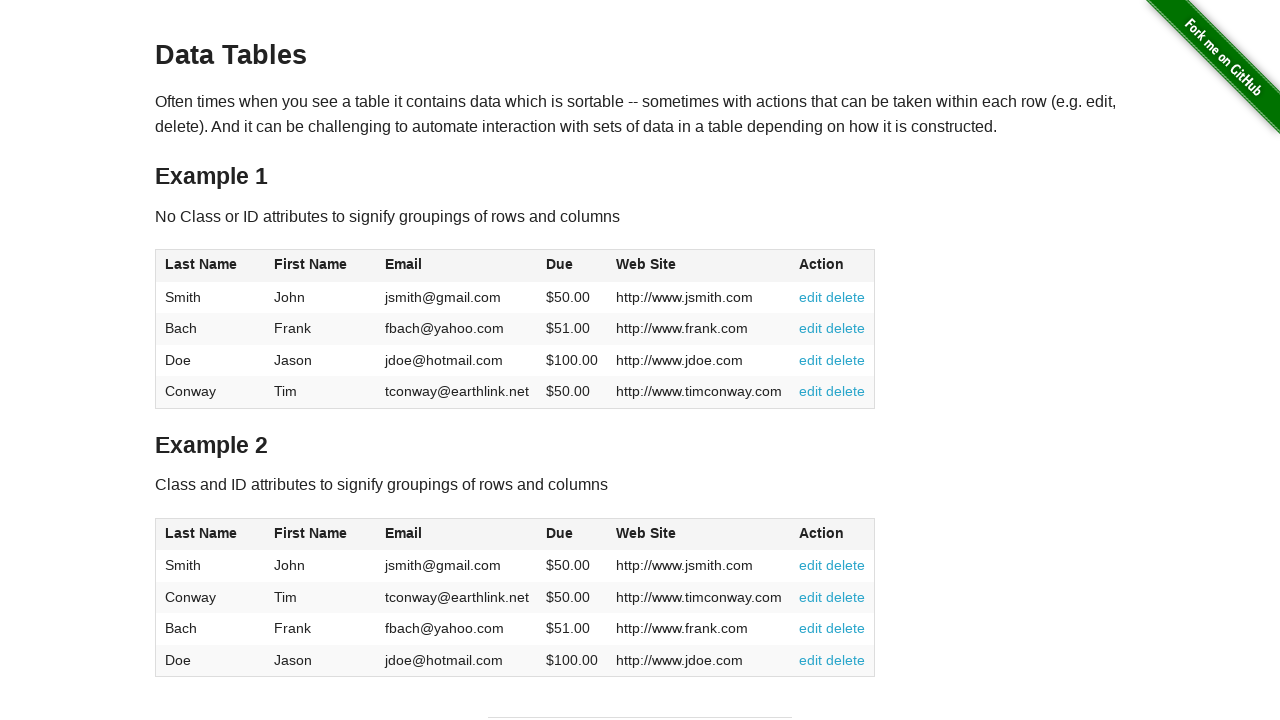

Waited for Due column cells to load in table2 tbody
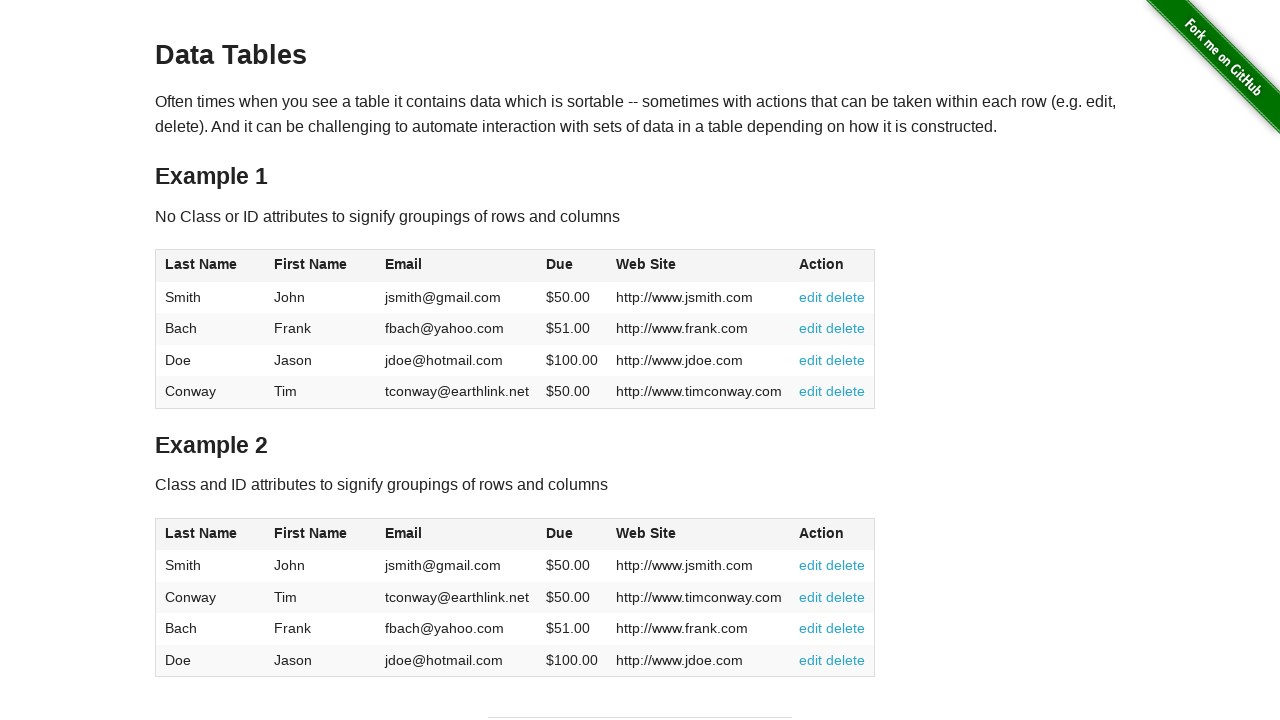

Retrieved all Due column values from table2
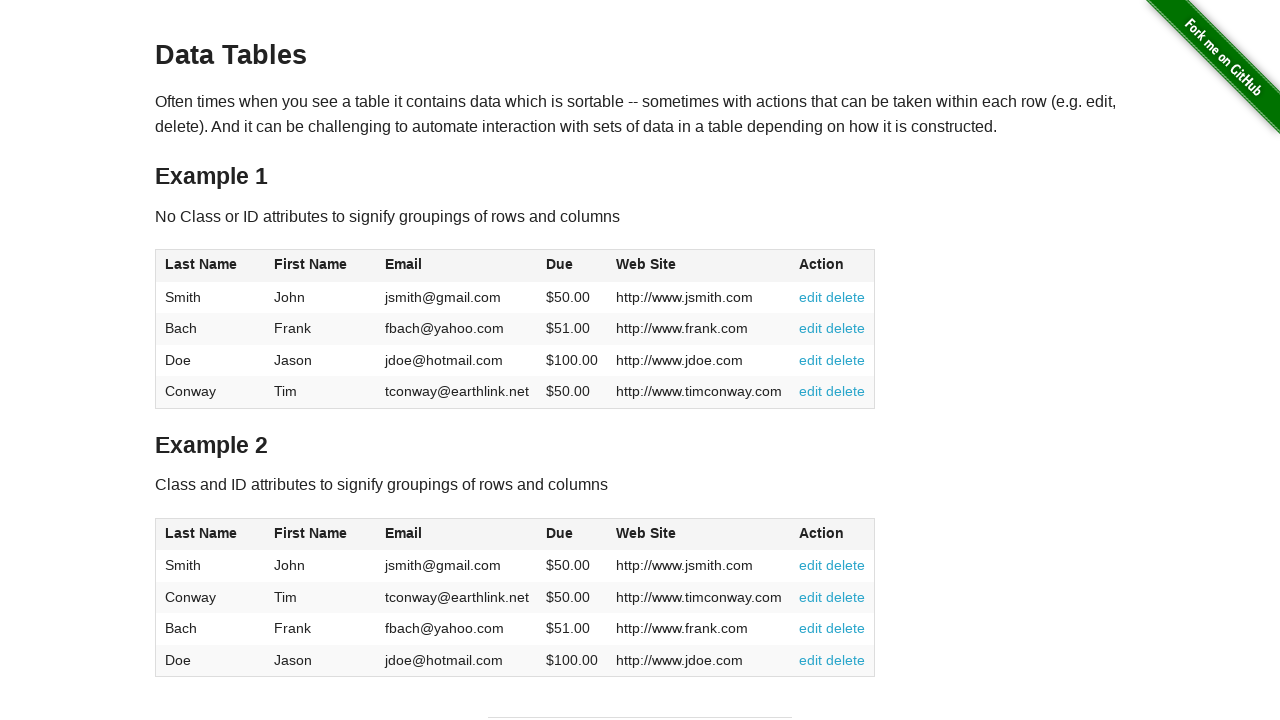

Verified Due column is sorted in ascending order
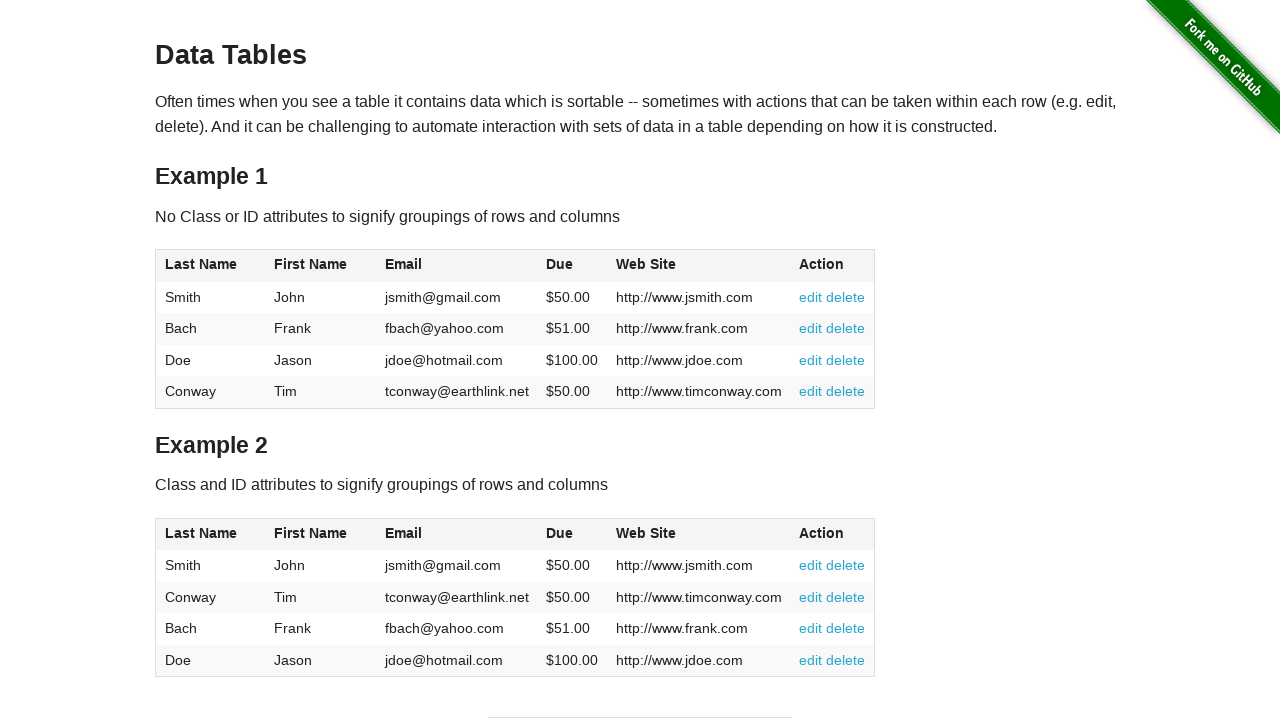

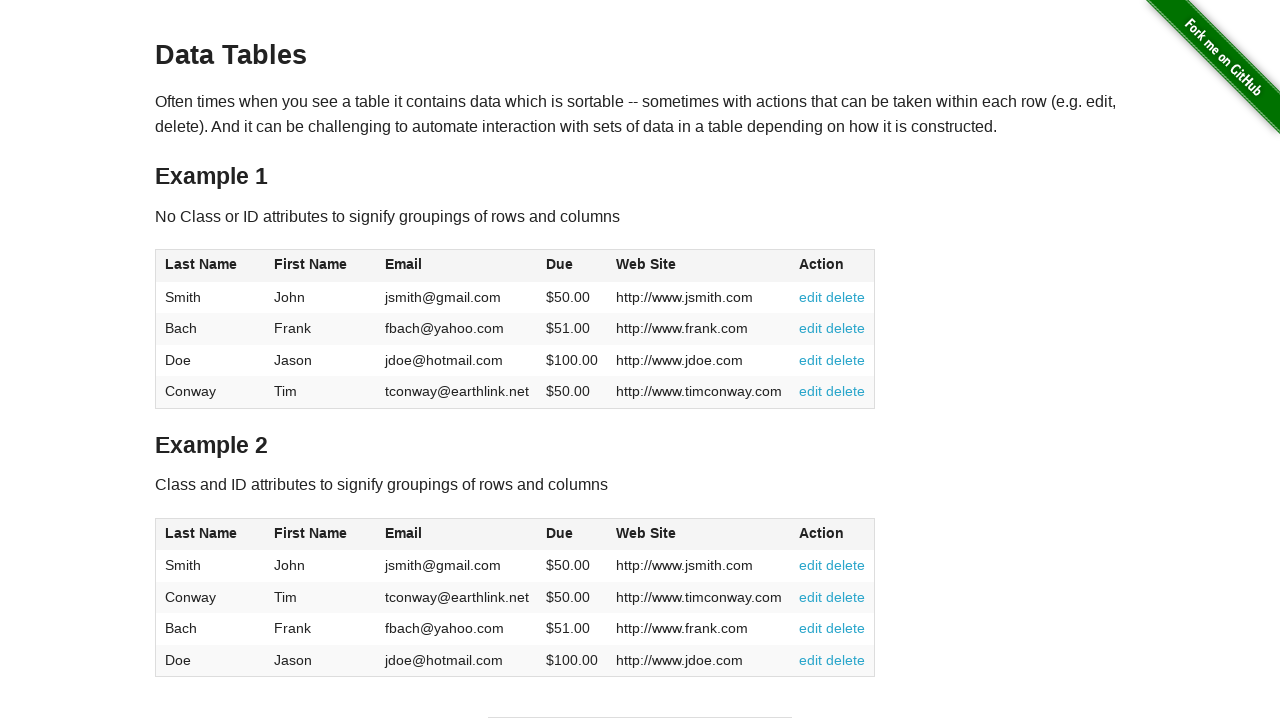